Tests basic drag and drop functionality by dragging an element and releasing it onto a drop zone

Starting URL: https://demoqa.com/droppable

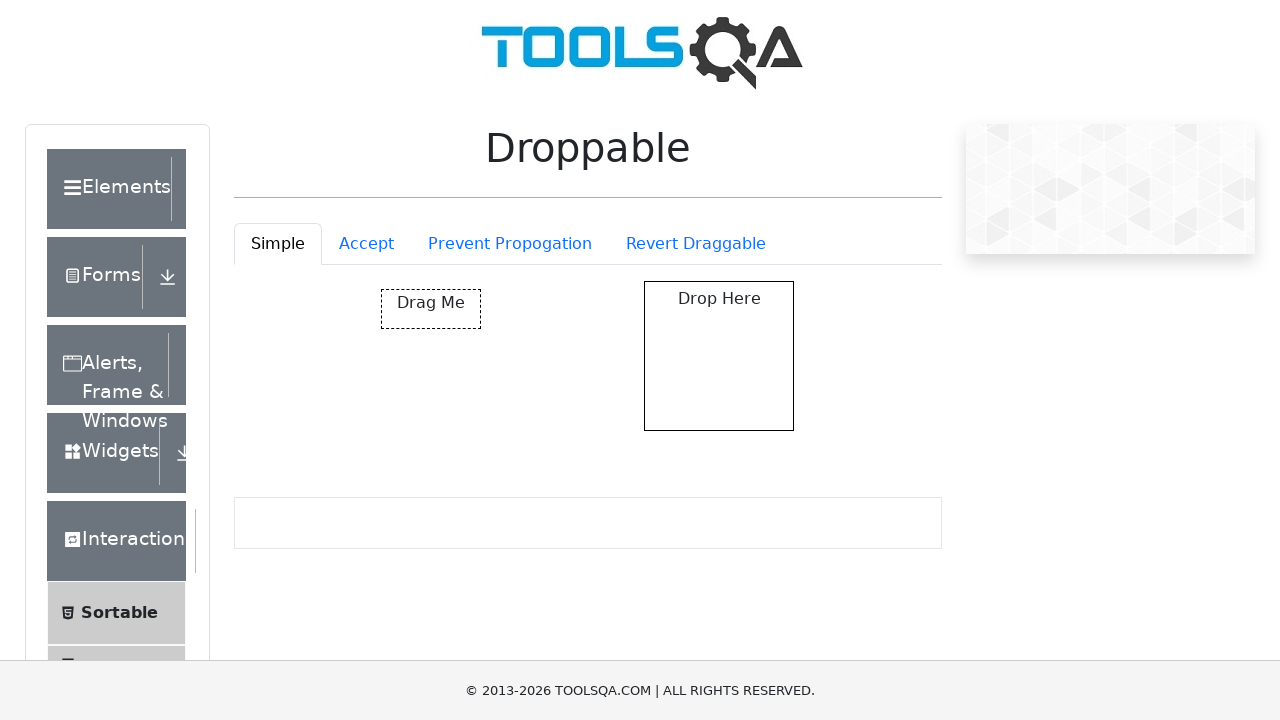

Located the draggable element with ID 'draggable'
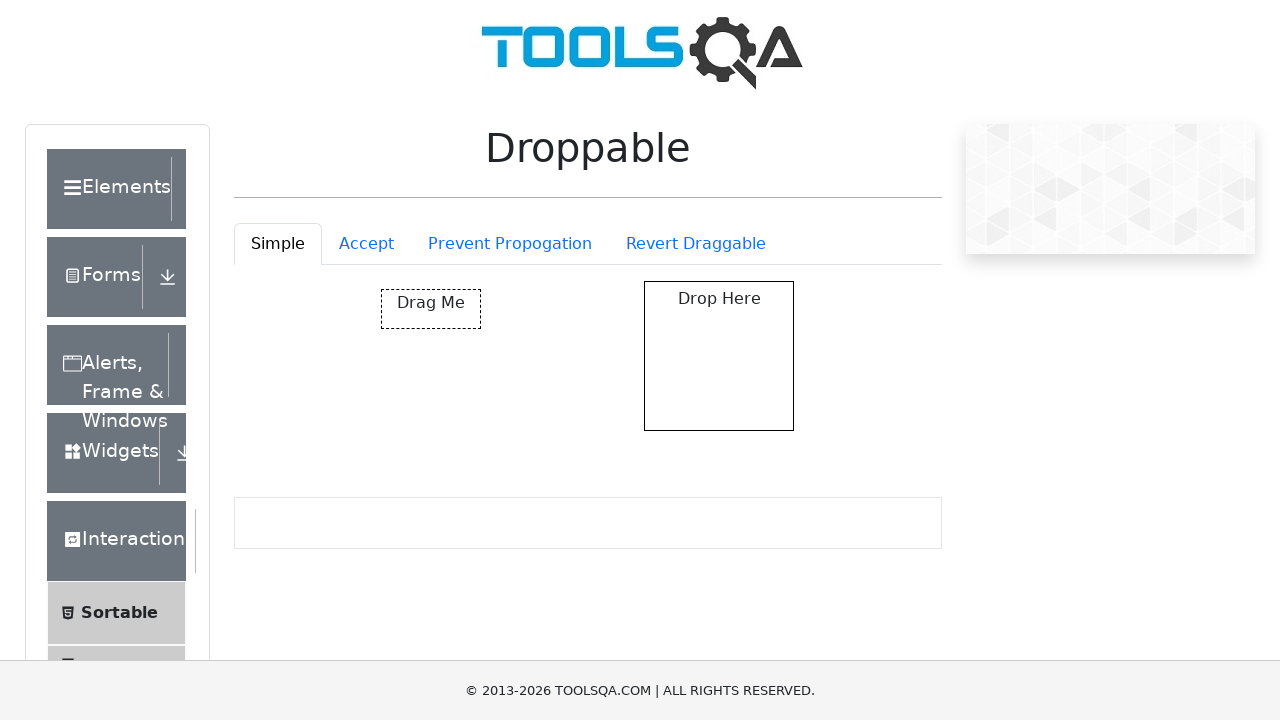

Located the drop zone element
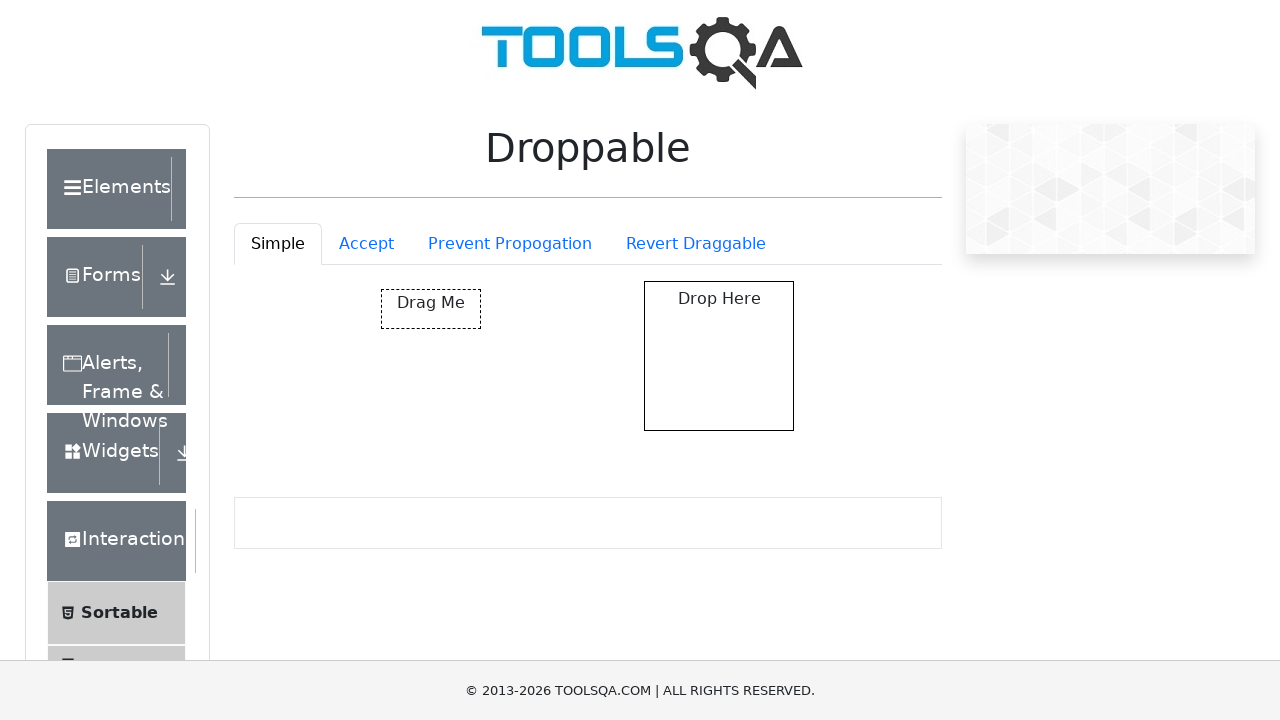

Dragged the element from draggable to drop zone at (719, 356)
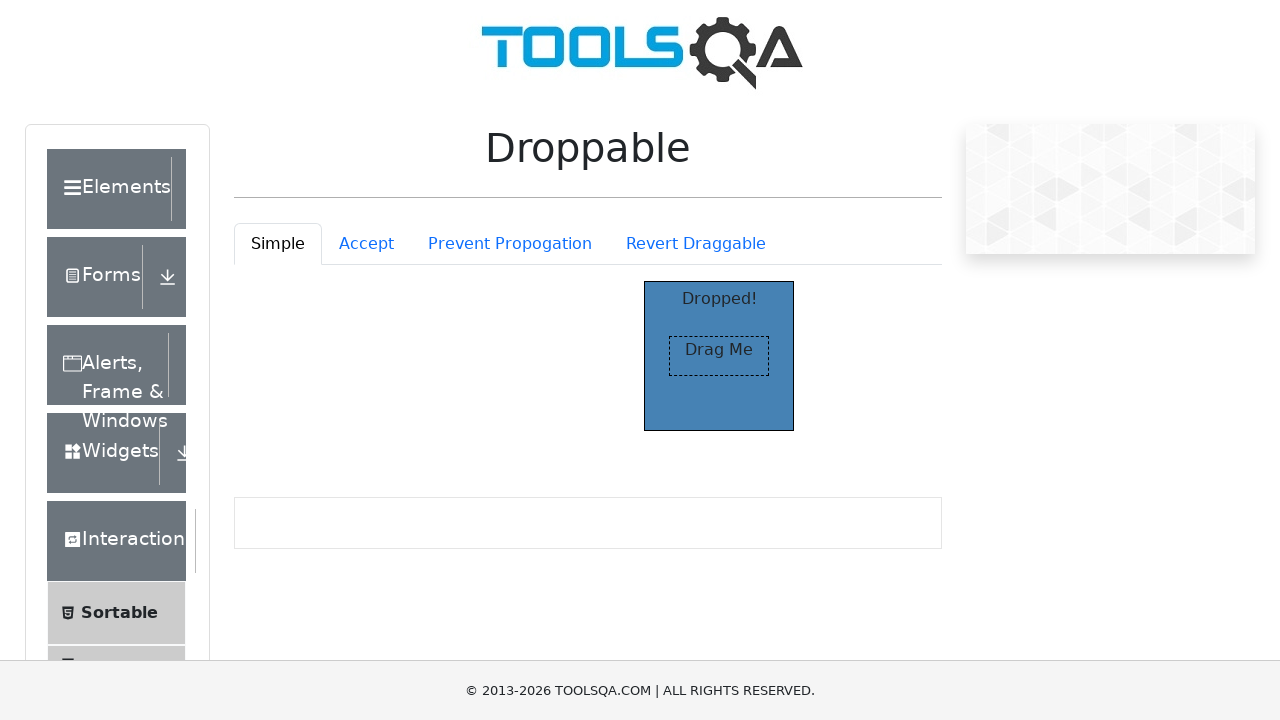

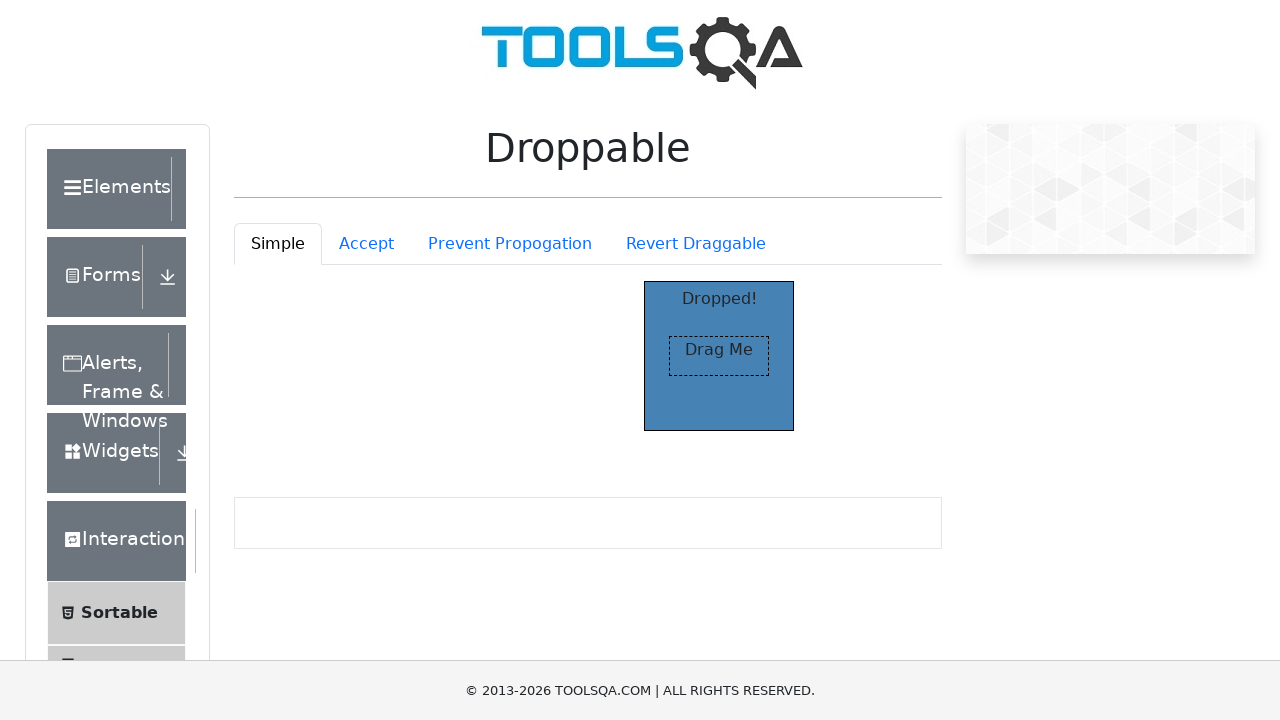